Tests a demo web form by filling a text input field, a password input field, and clicking the submit button on Selenium's official test form page.

Starting URL: https://www.selenium.dev/selenium/web/web-form.html

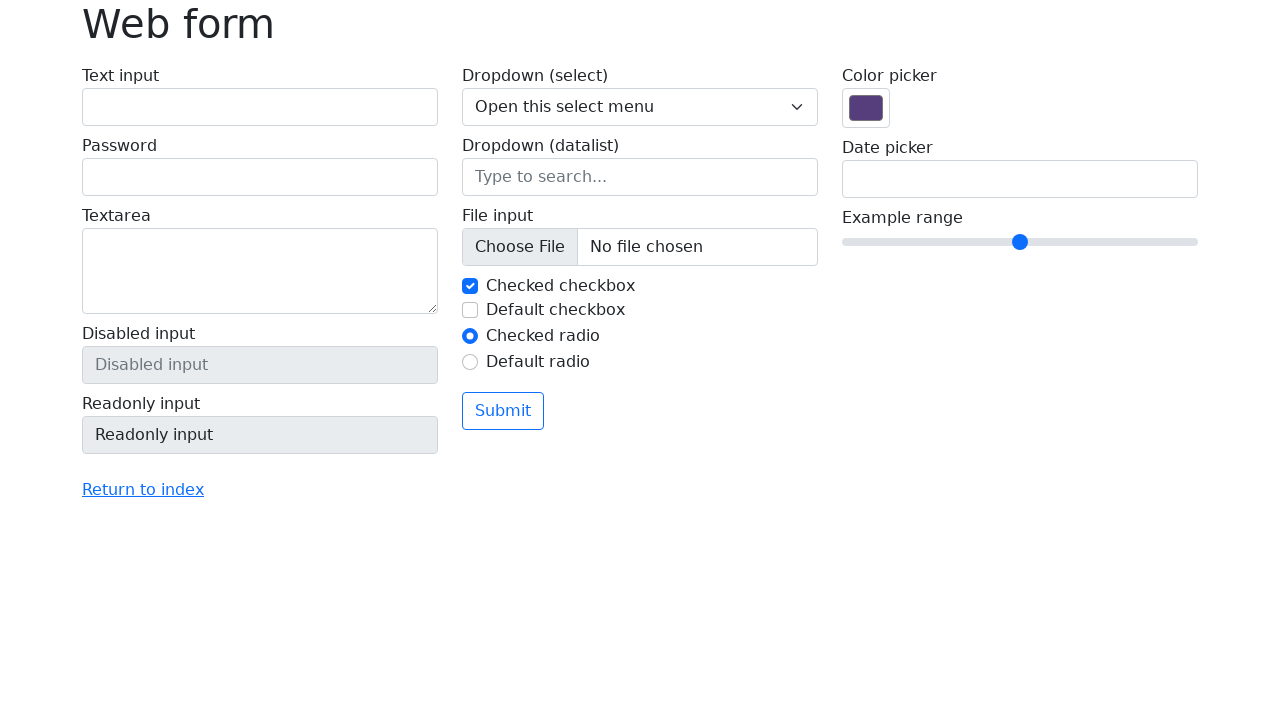

Filled text input field with 'Teste' on #my-text-id
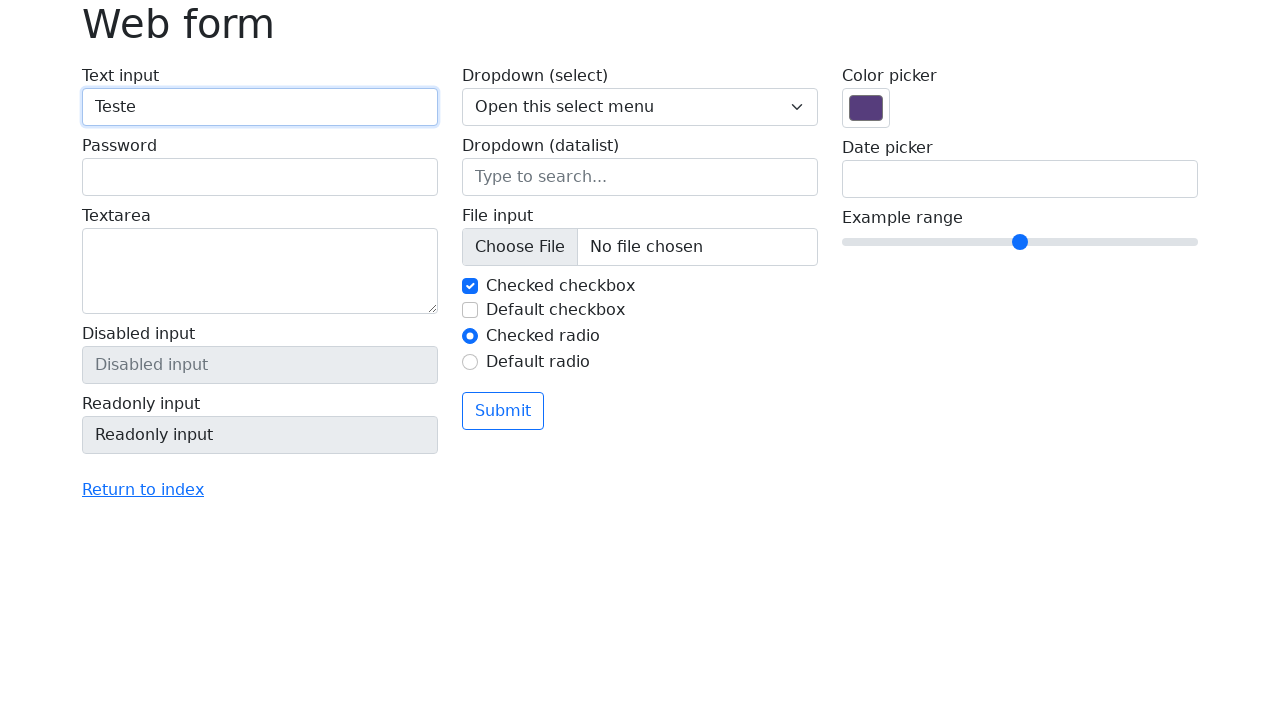

Filled password input field with 'teste123' on input[name='my-password']
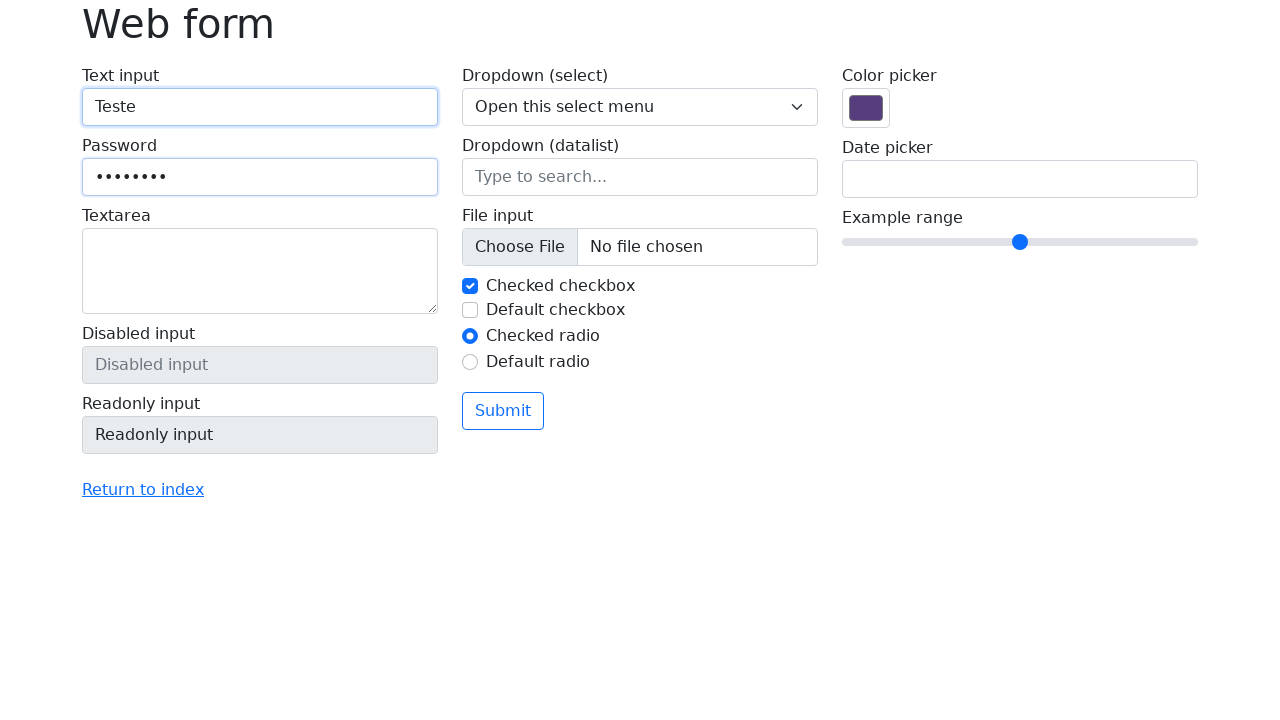

Clicked submit button at (503, 411) on button
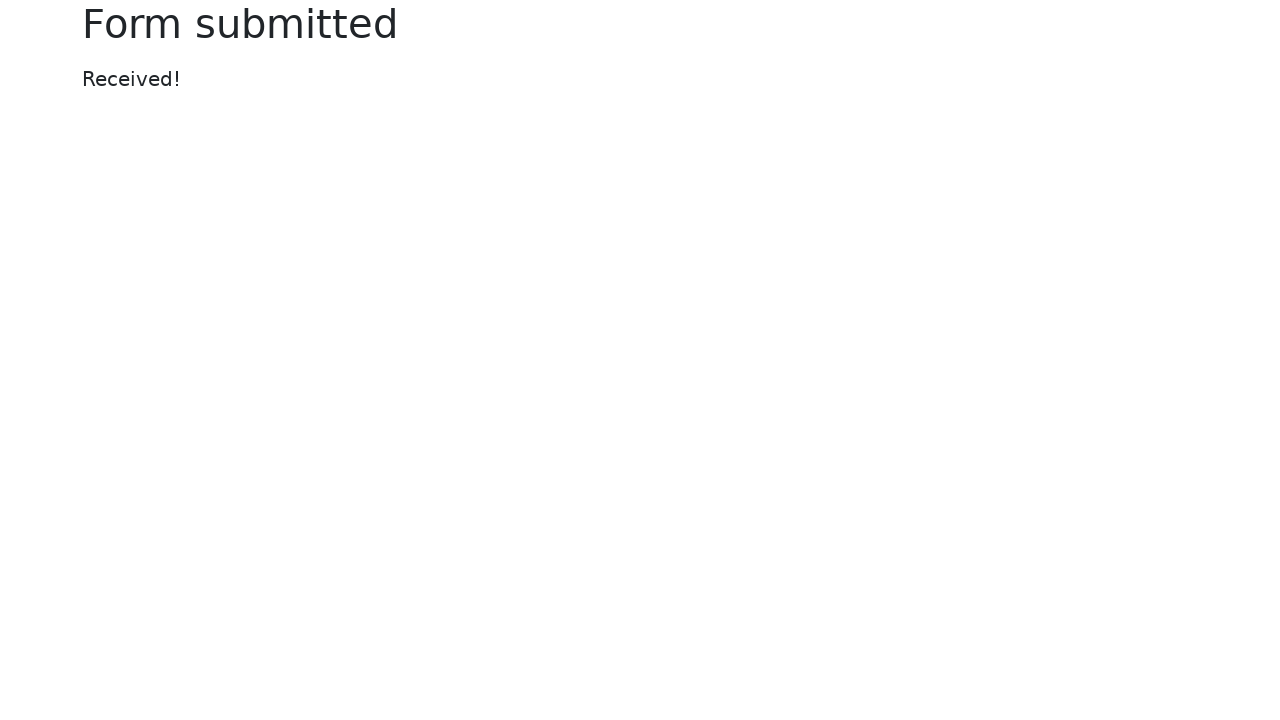

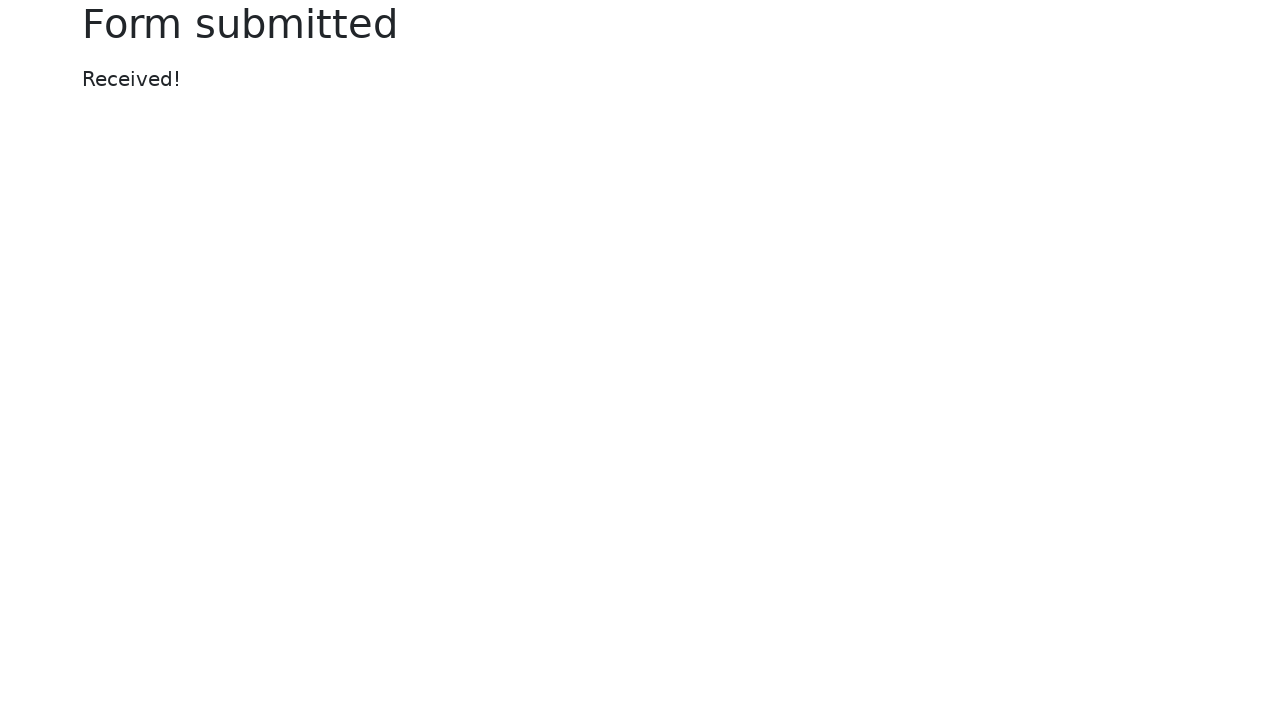